Tests that the OrangeHRM demo application loads correctly by verifying the page title matches the expected value and checking that the page source is available.

Starting URL: https://opensource-demo.orangehrmlive.com

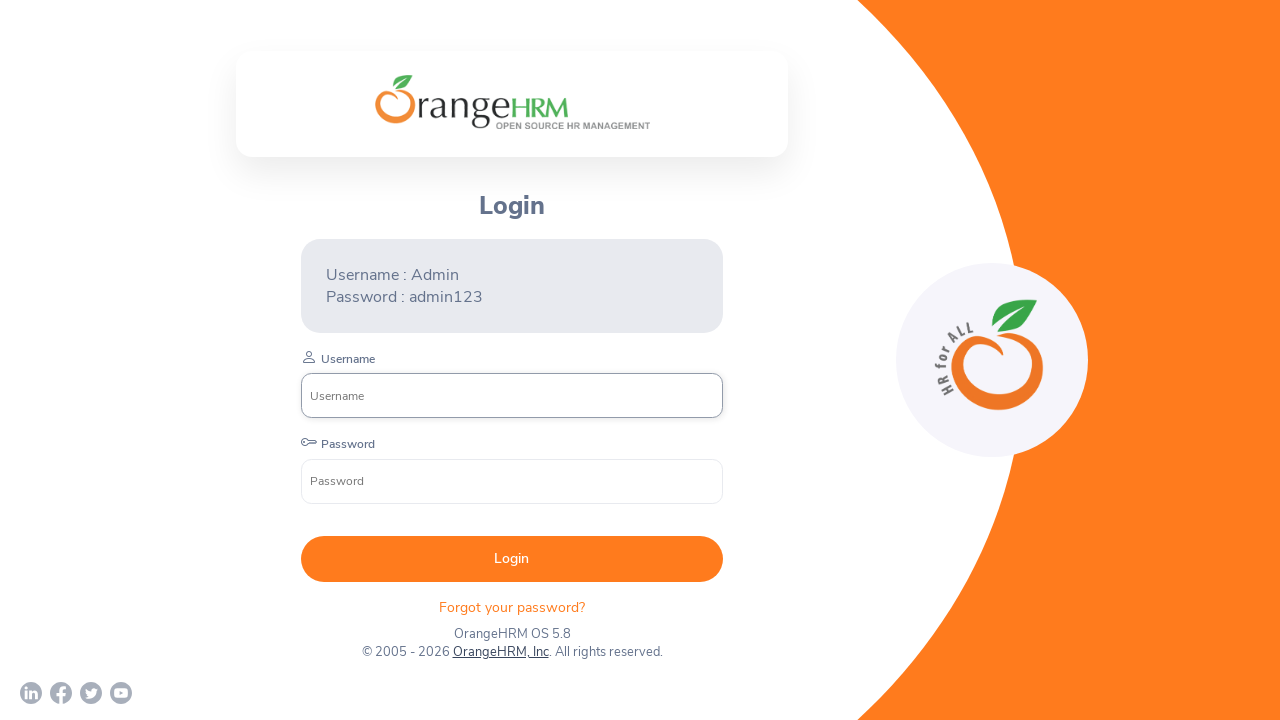

Waited for page to load (domcontentloaded state)
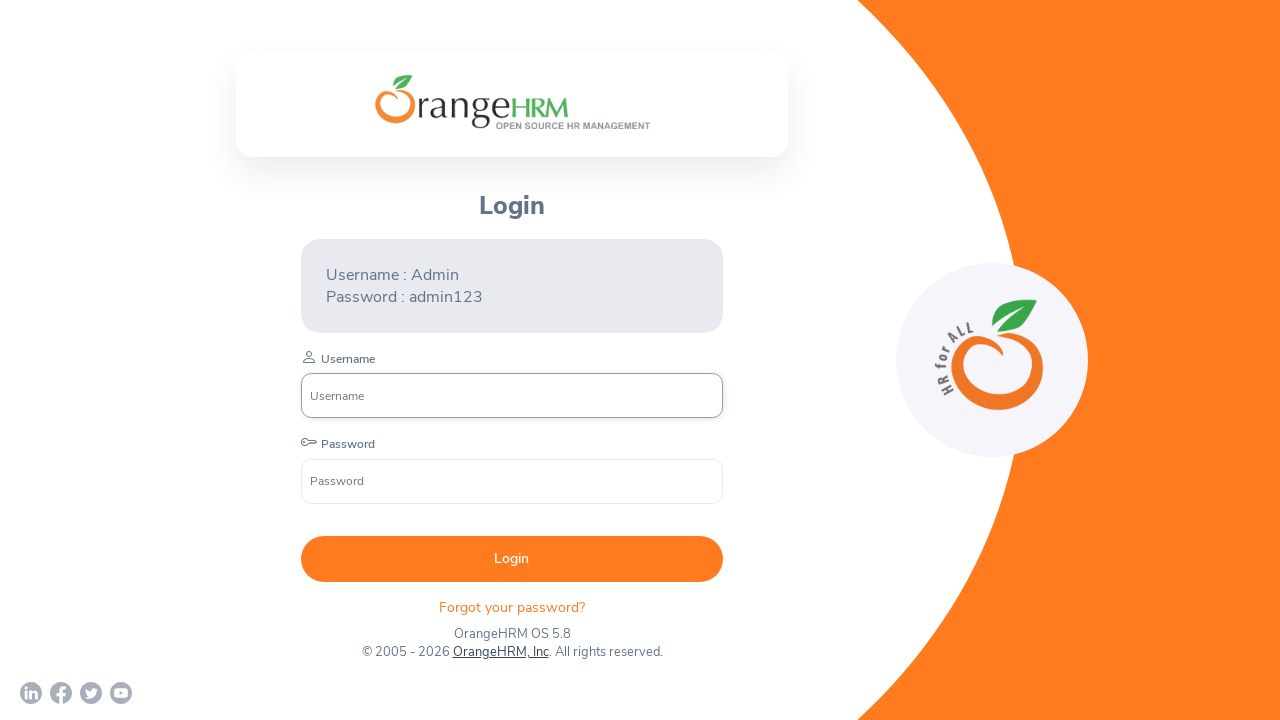

Retrieved page title
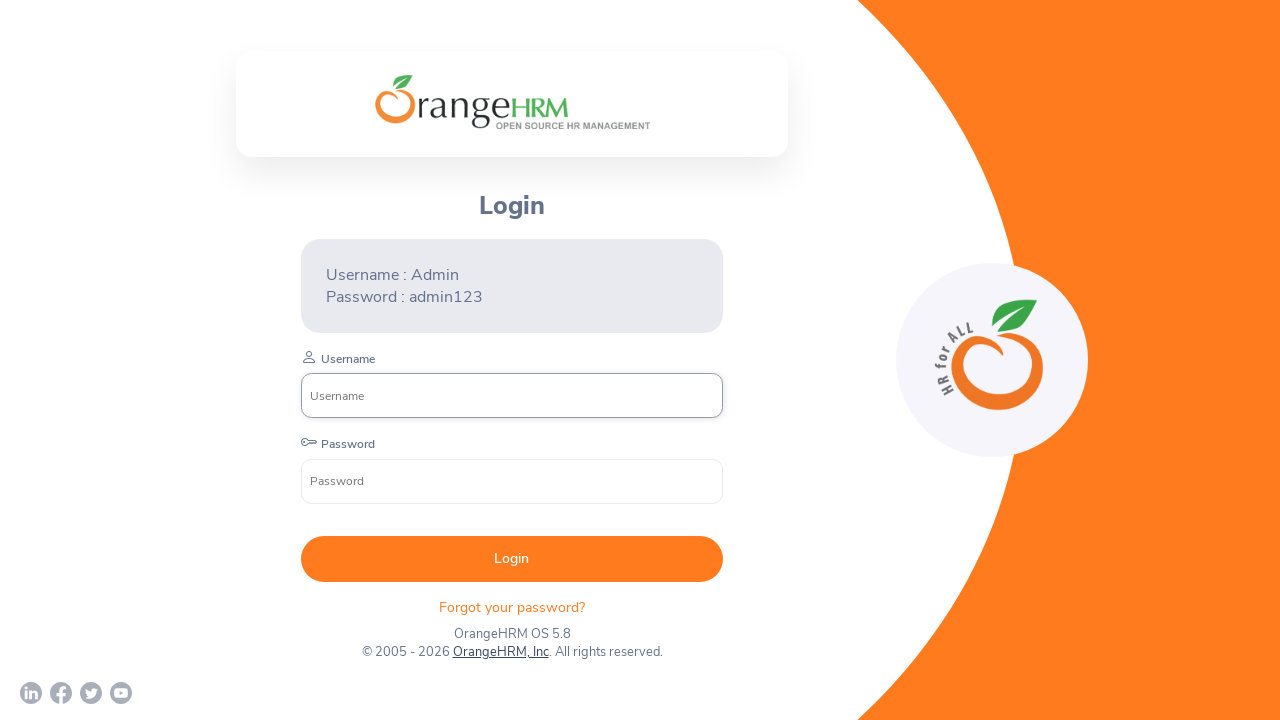

Page title verification passed - 'OrangeHRM' found in title
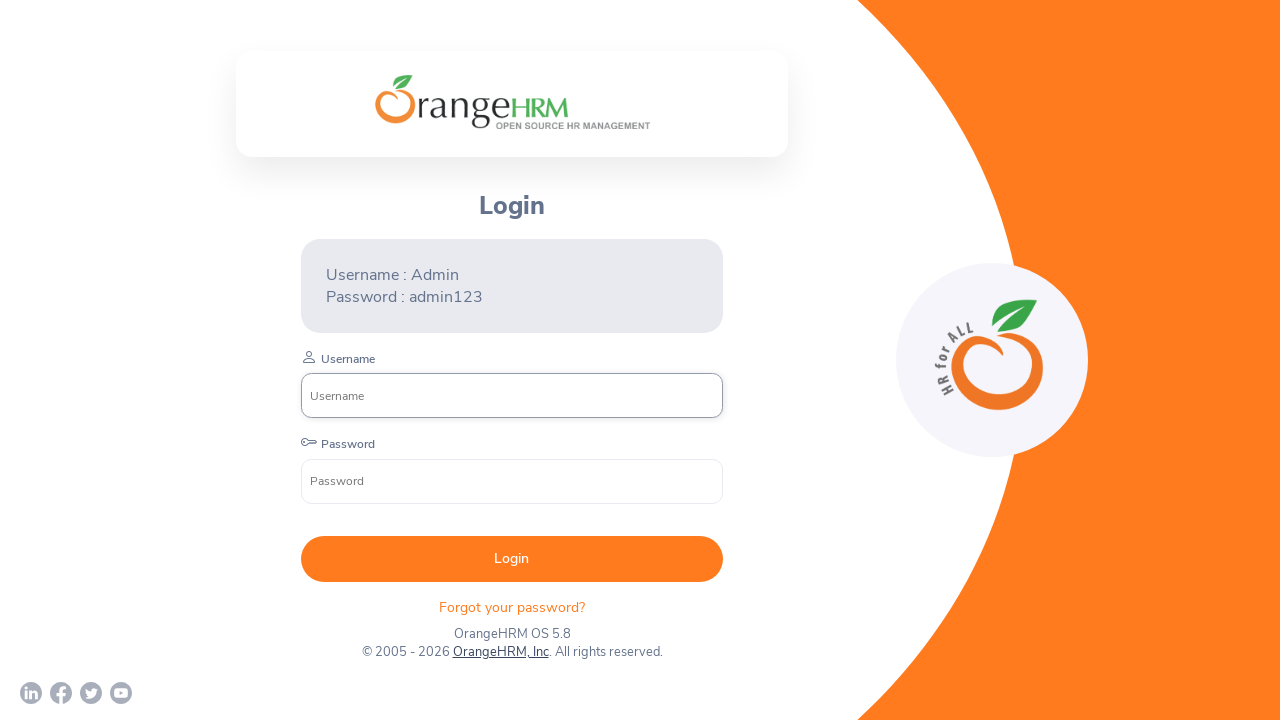

Retrieved current URL
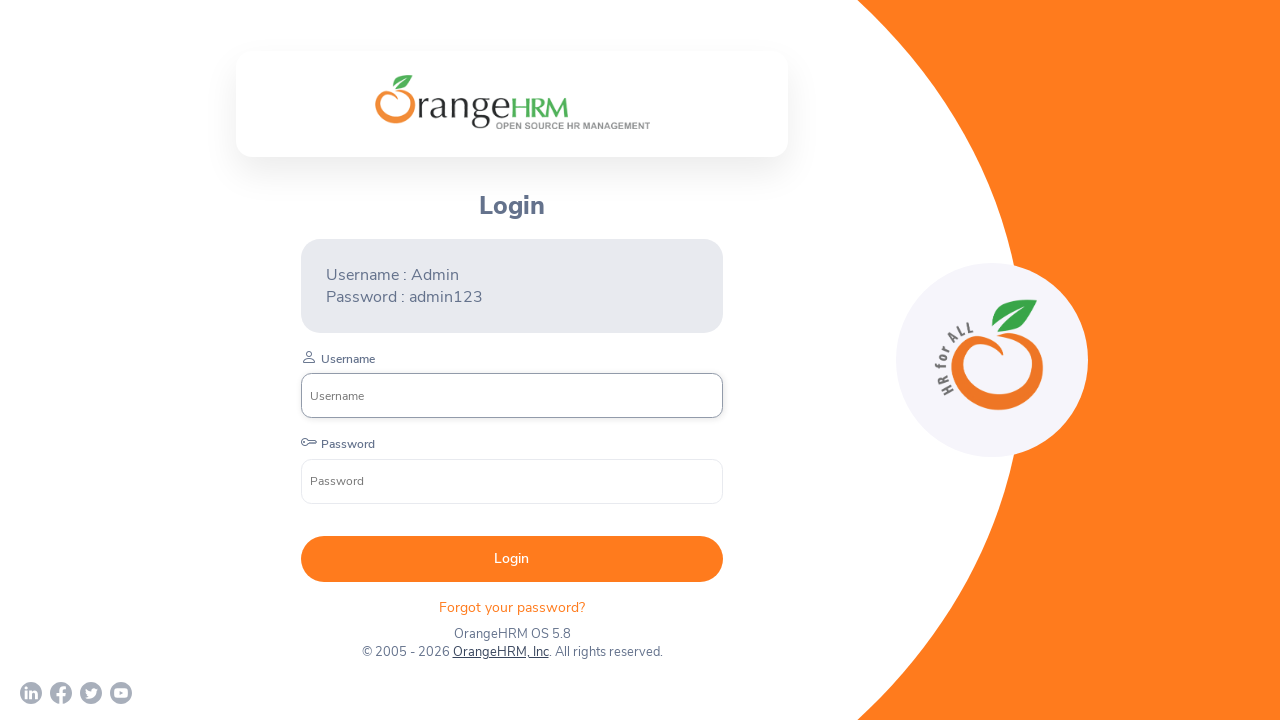

Retrieved page source content
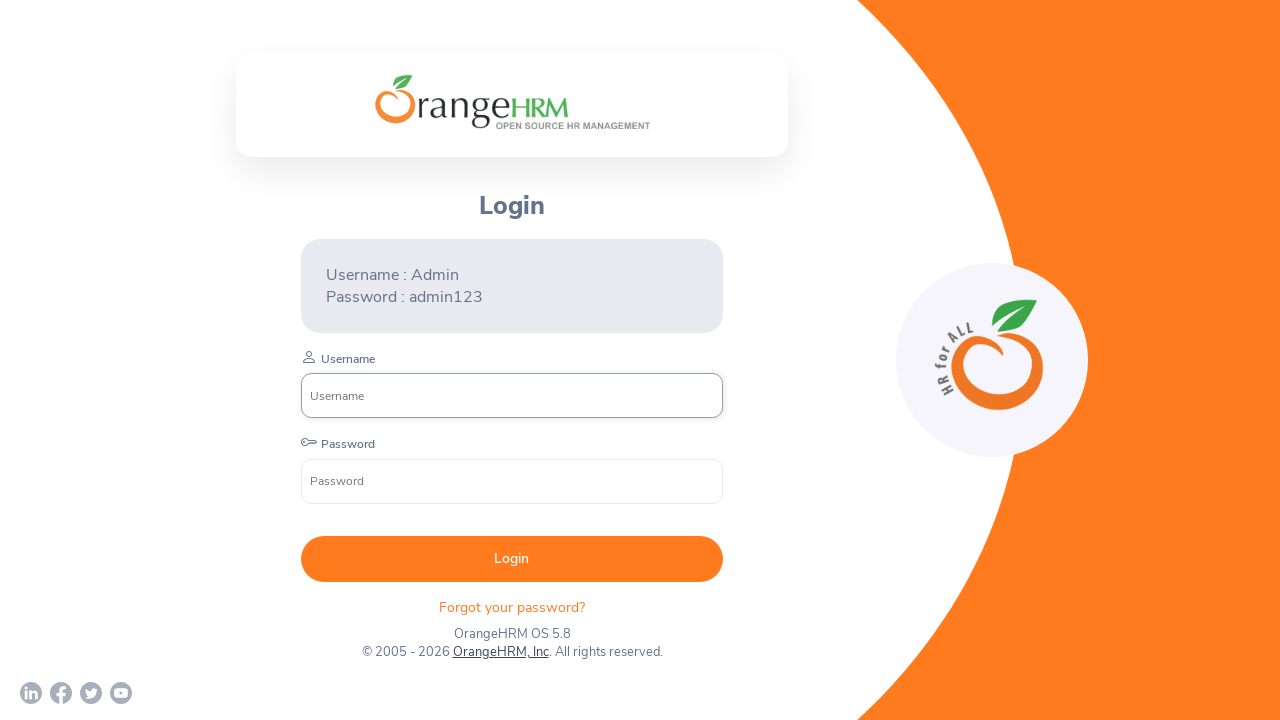

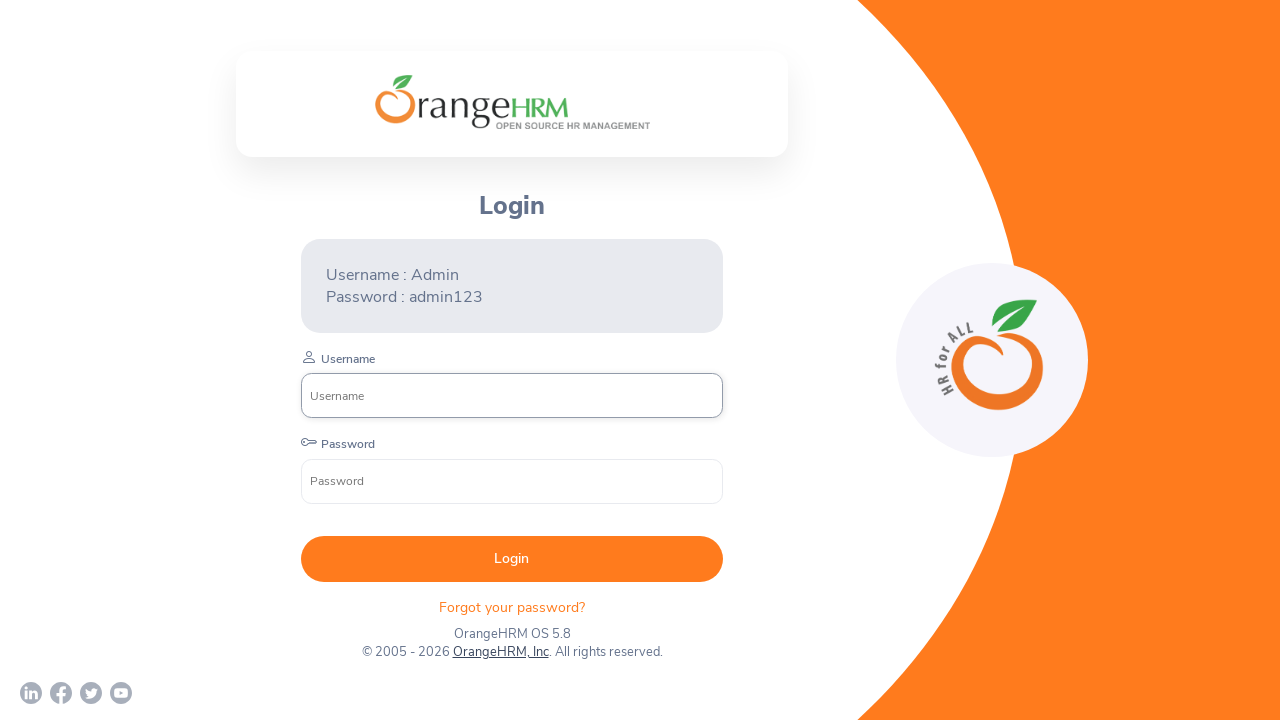